Tests search functionality by entering a search term, submitting the form, and interacting with search filters

Starting URL: https://www.redmine.org/

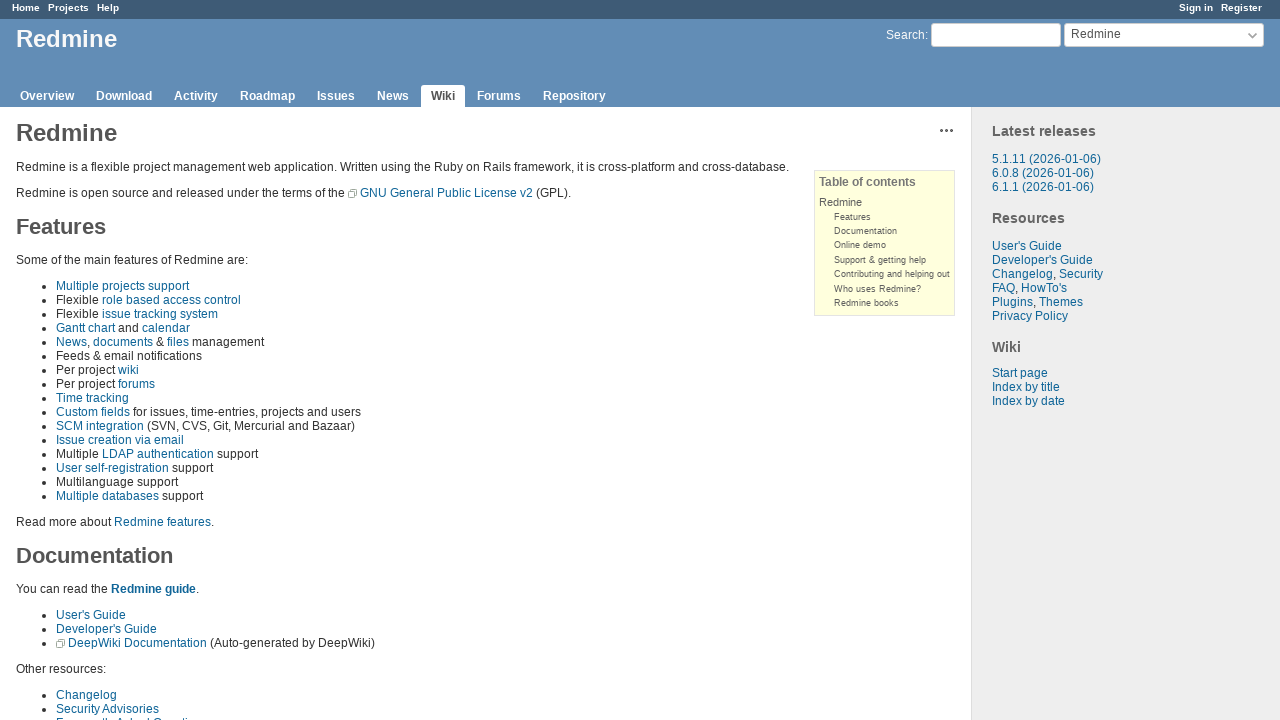

Filled search input with 'dynamic' on input#q
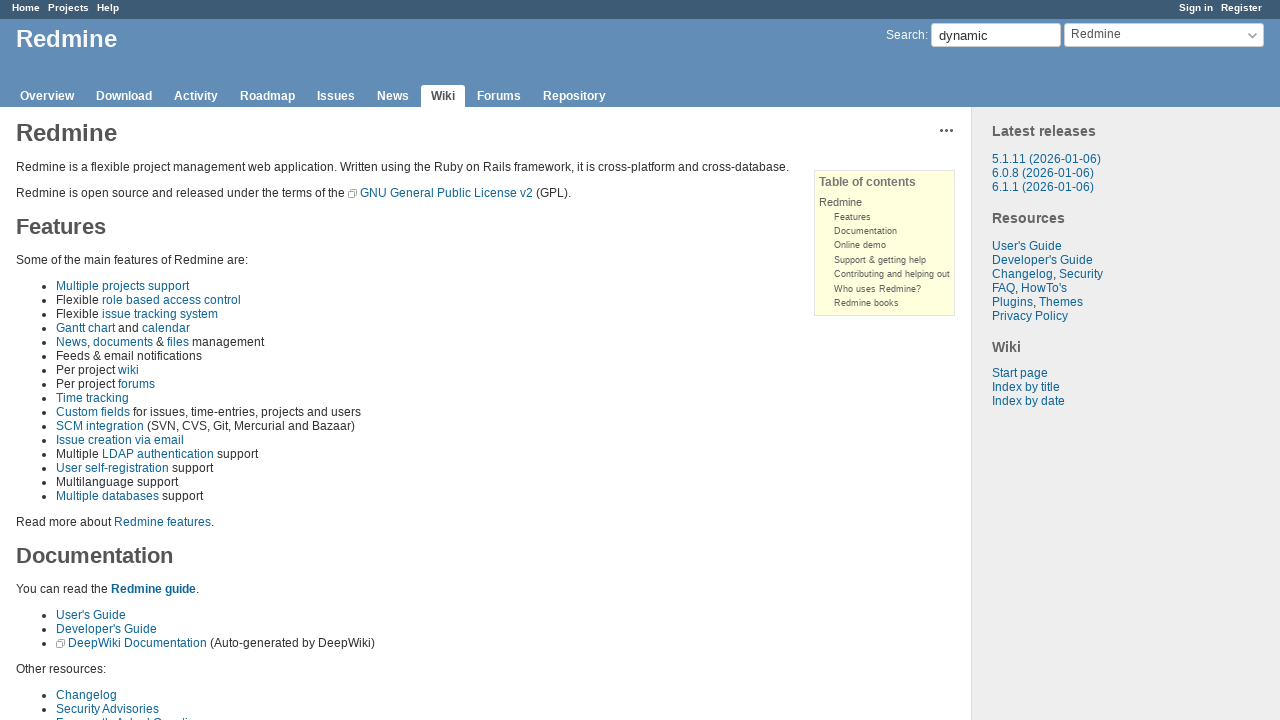

Pressed Enter to submit search form
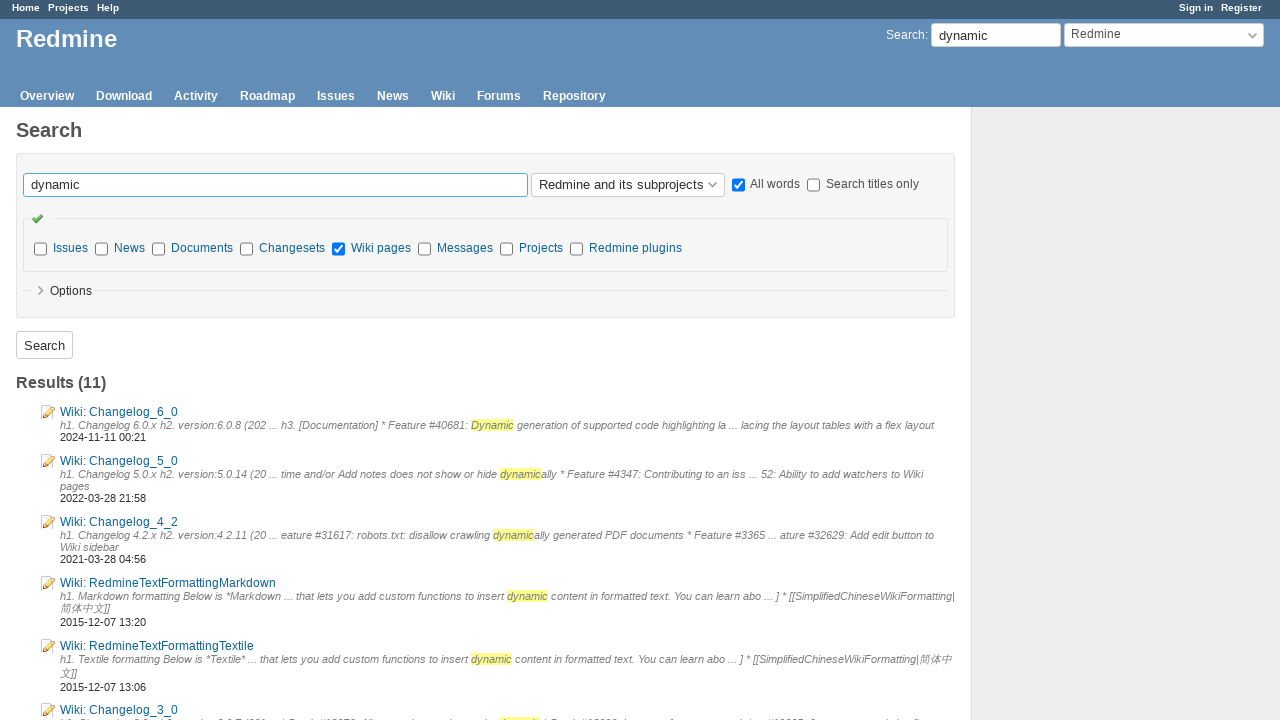

Search results page loaded
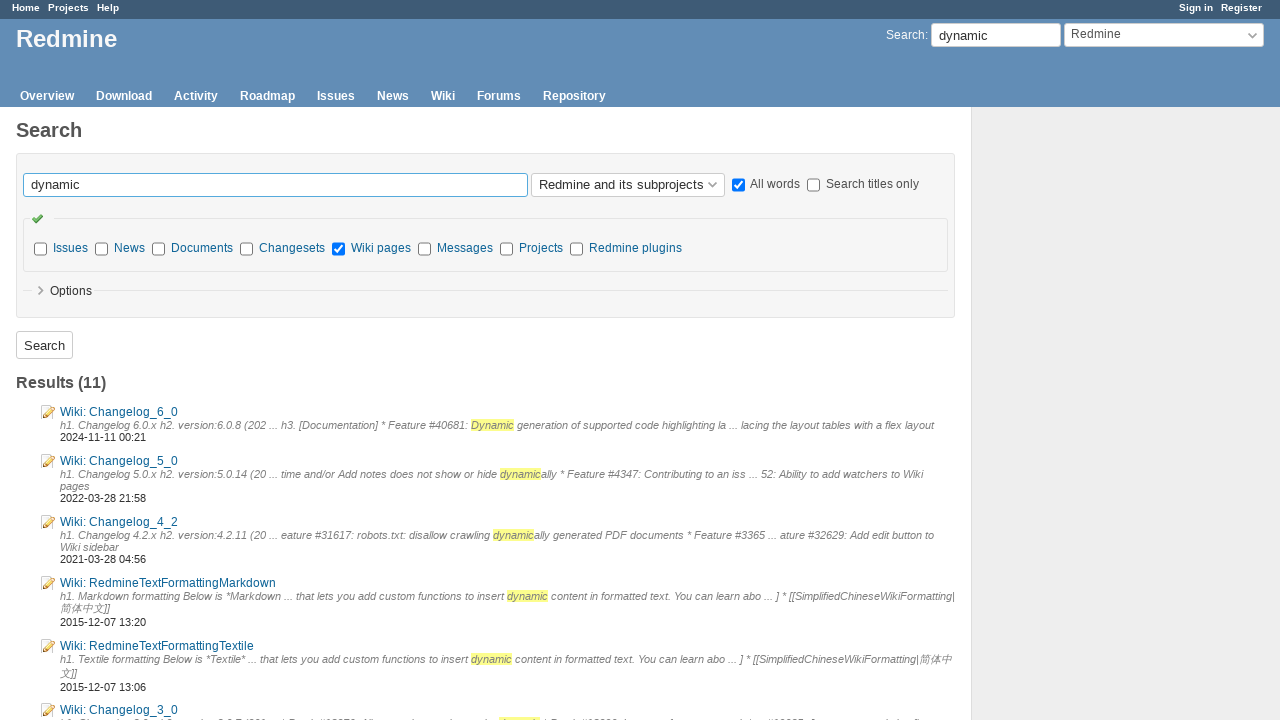

Clicked on a checkbox filter option at (738, 185) on input[type='checkbox']
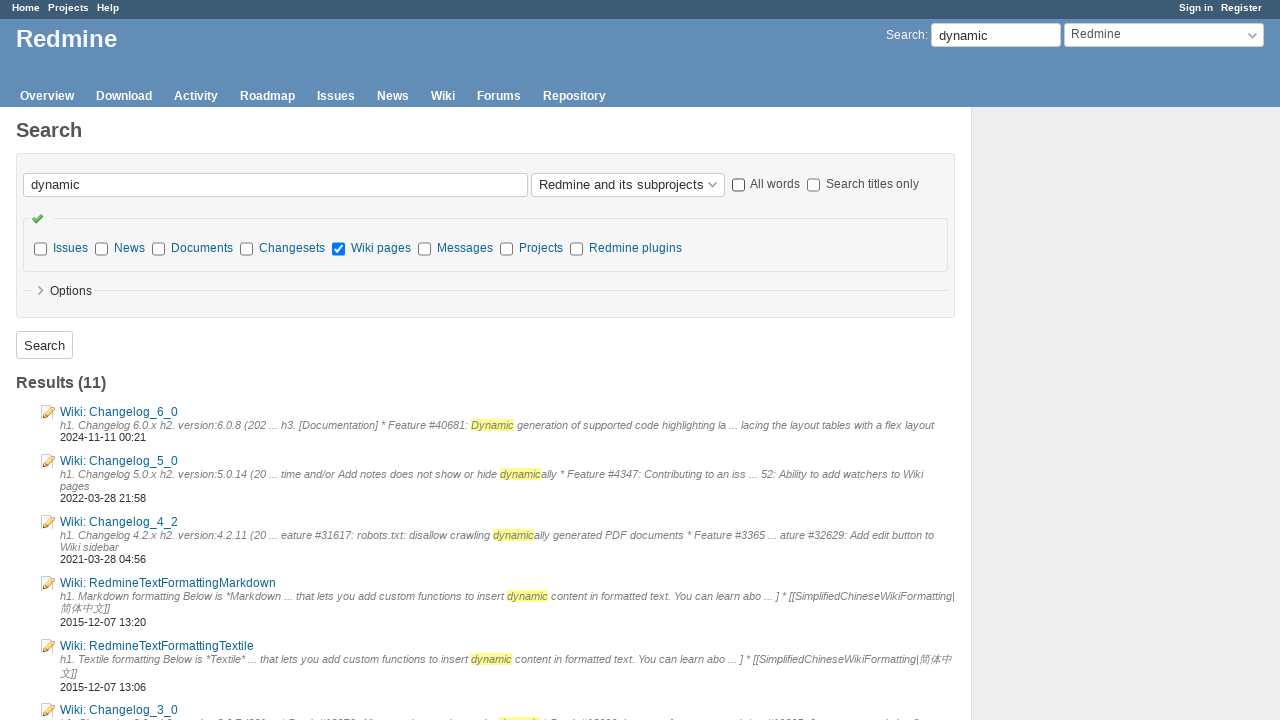

Clicked submit button to apply search filters at (44, 345) on input[type='submit']
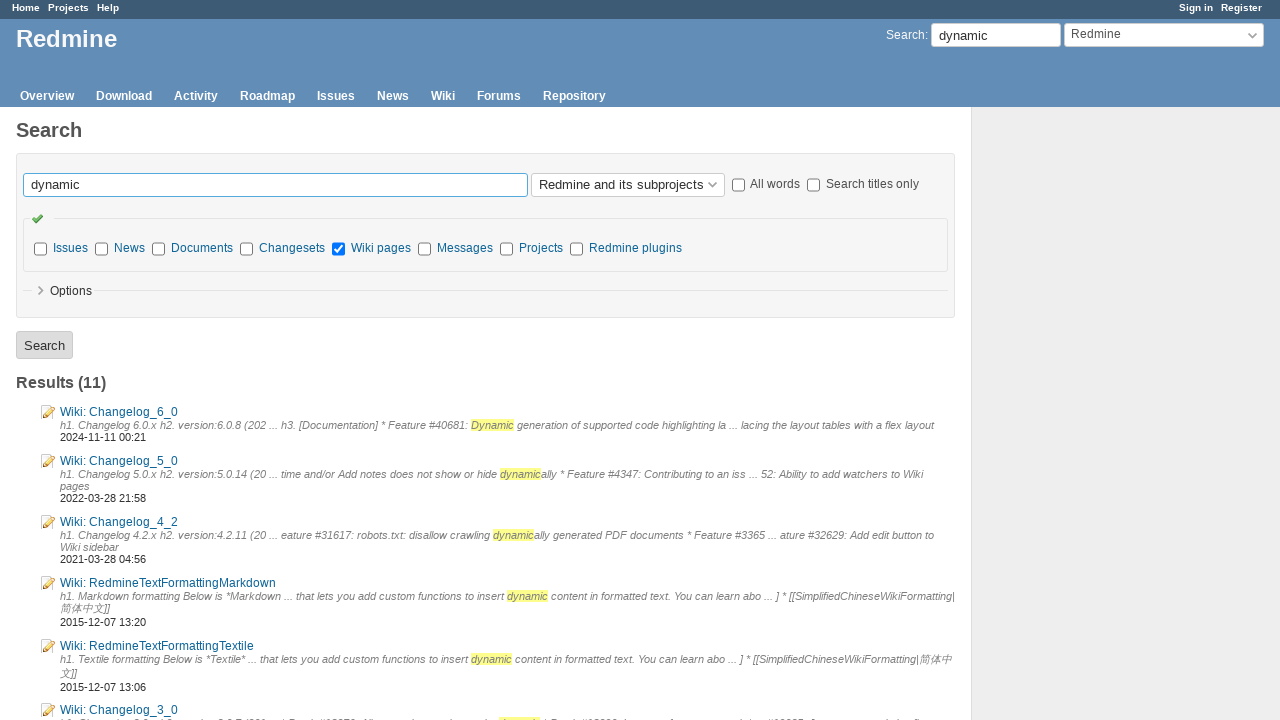

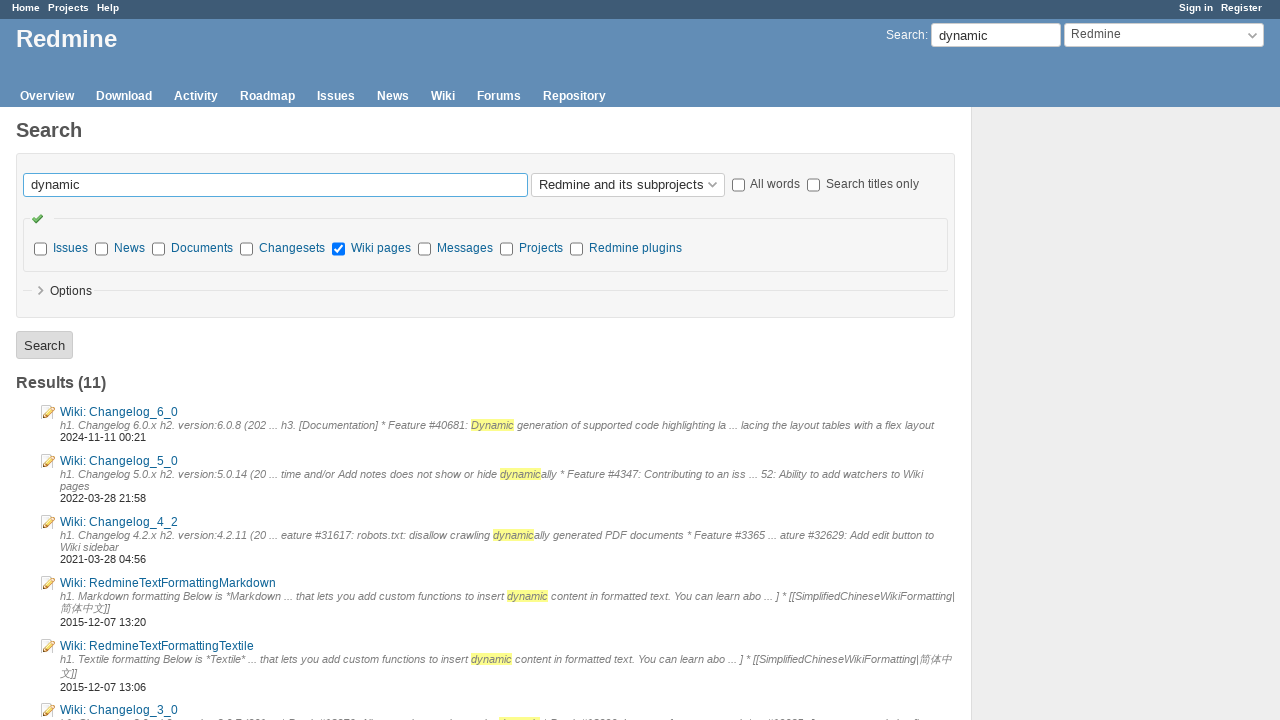